Tests browser window manipulation by maximizing the window and then resizing it to a specific dimension (360x592 pixels).

Starting URL: https://opensource-demo.orangehrmlive.com/

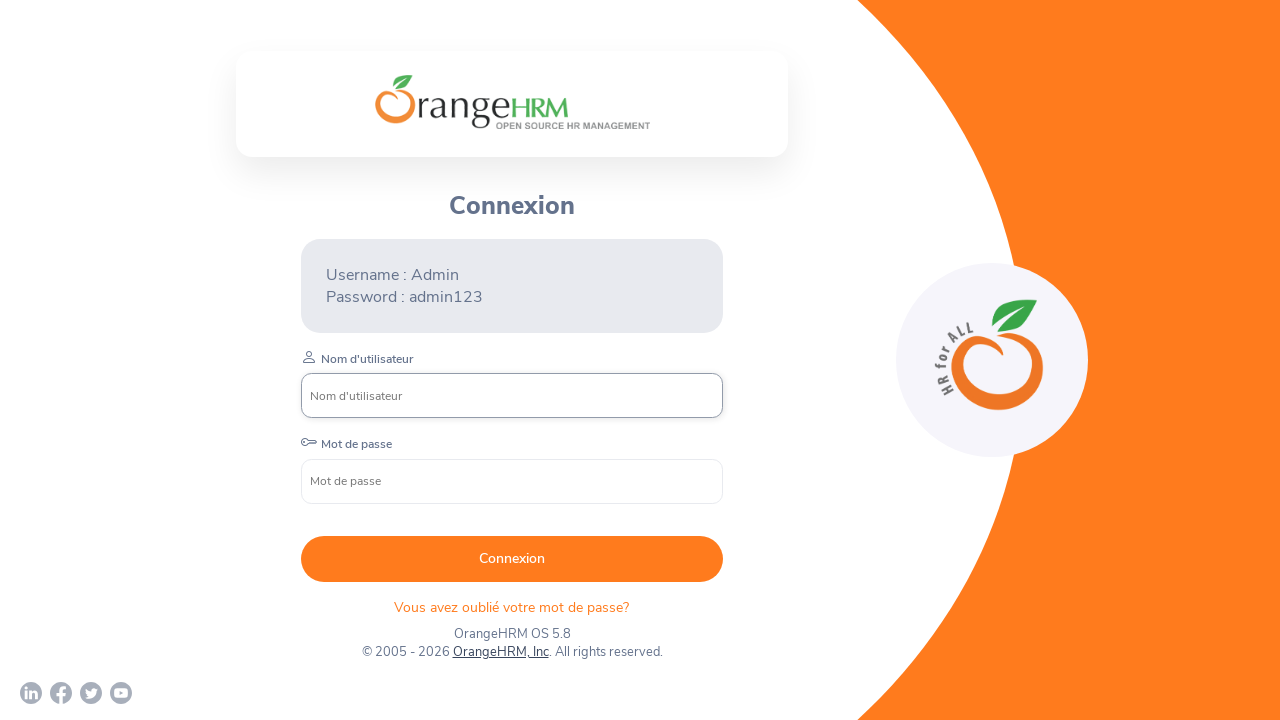

Maximized browser window to 1920x1080 pixels
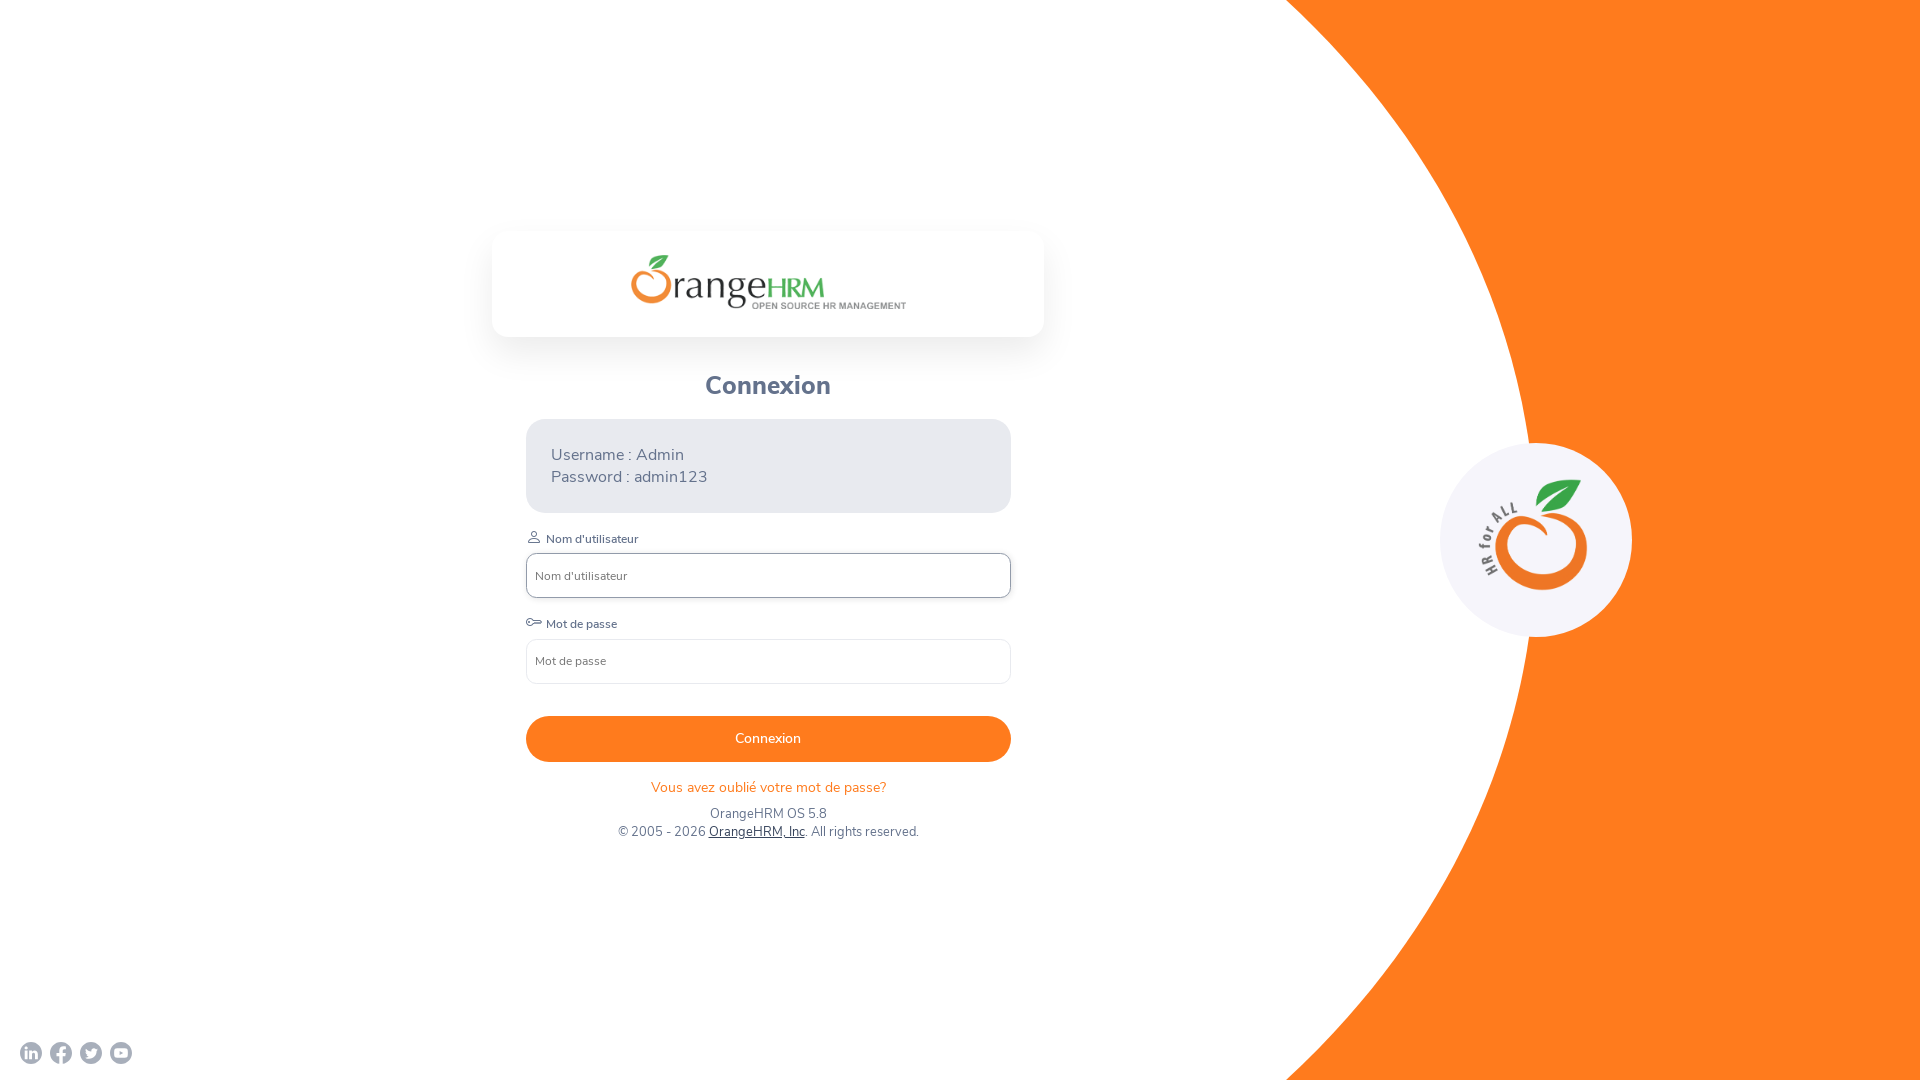

Waited 1 second to observe maximized window state
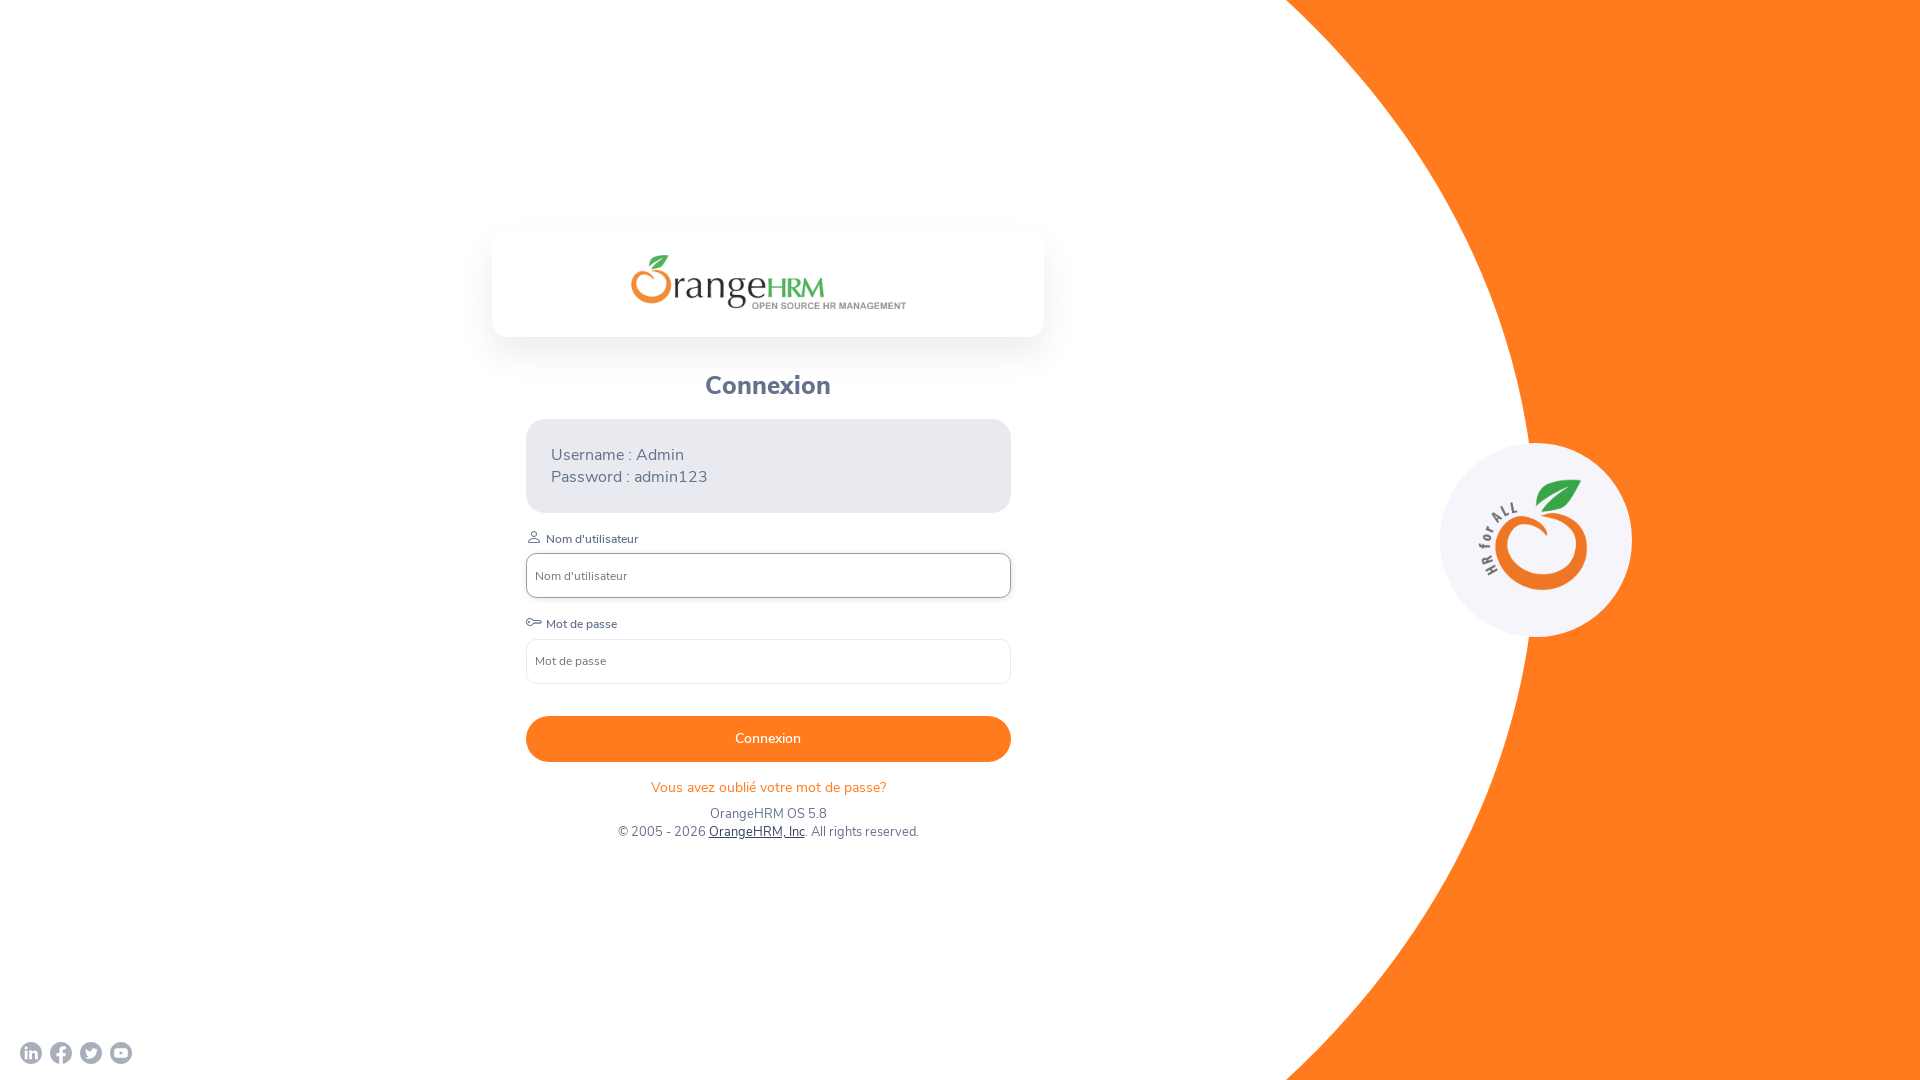

Resized browser window to 360x592 pixels
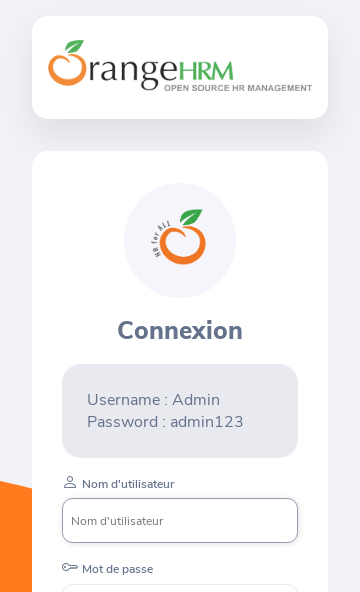

Waited 1 second to observe resized window state
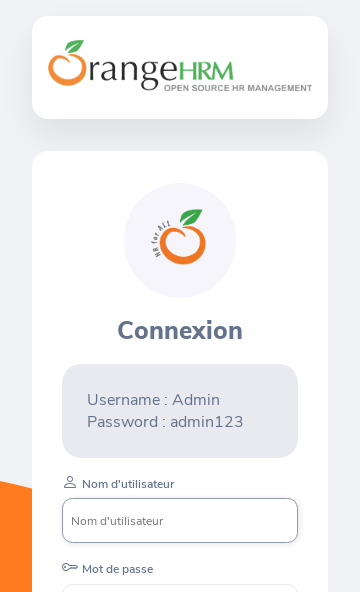

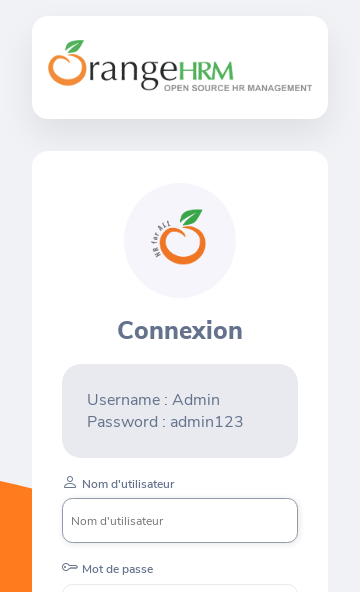